Navigates to ZeroBank login page and verifies that the header text displays "Log in to ZeroBank"

Starting URL: http://zero.webappsecurity.com/login.html

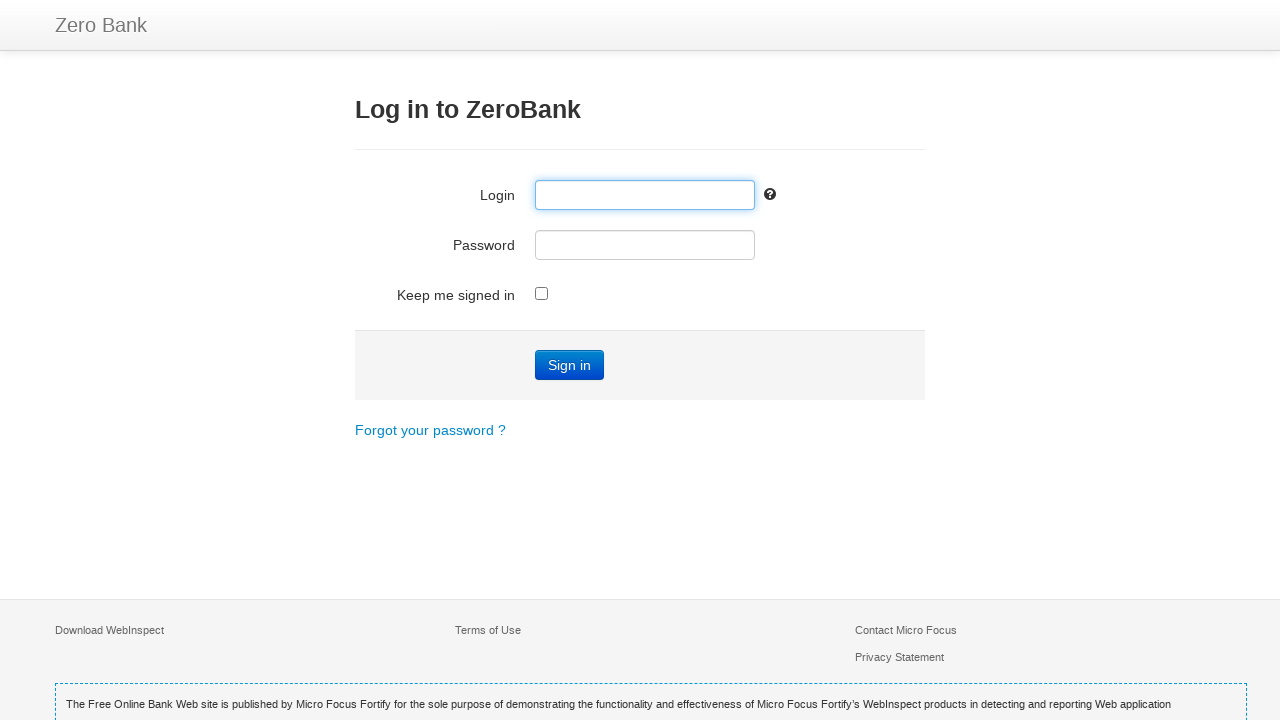

Navigated to ZeroBank login page
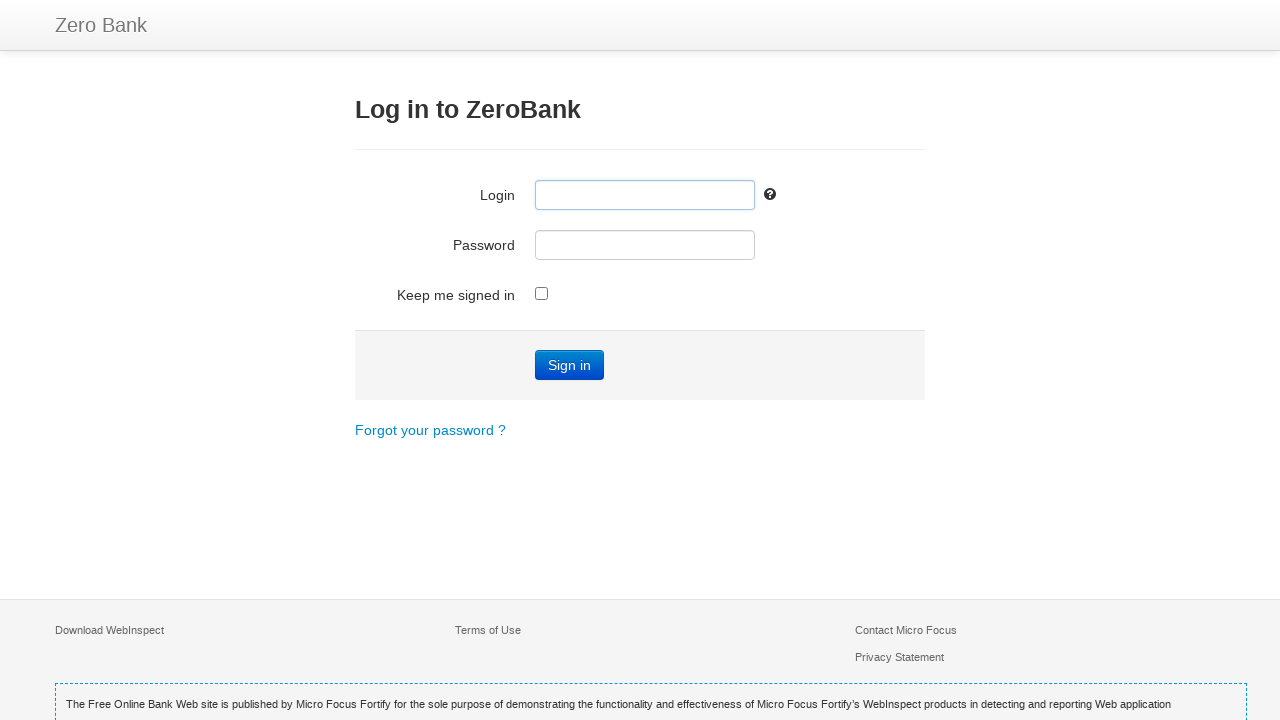

Located h3 header element
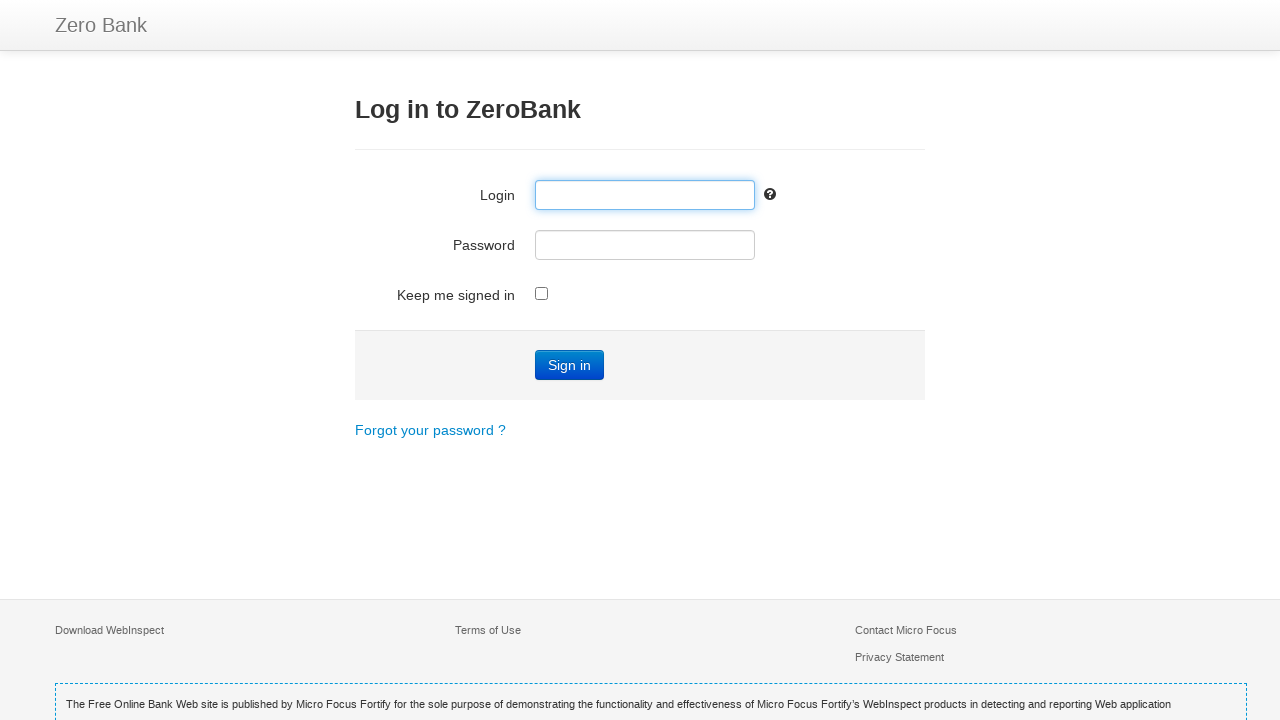

Retrieved header text: 'Log in to ZeroBank'
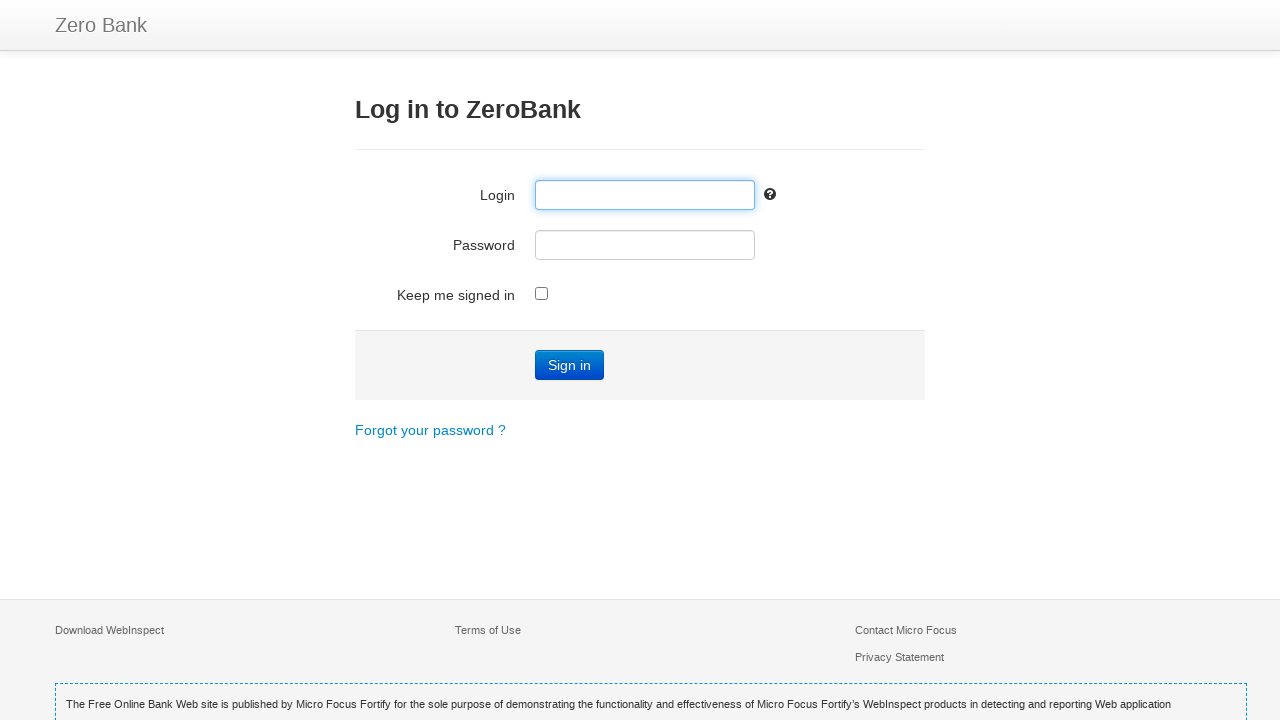

Verified header text displays 'Log in to ZeroBank'
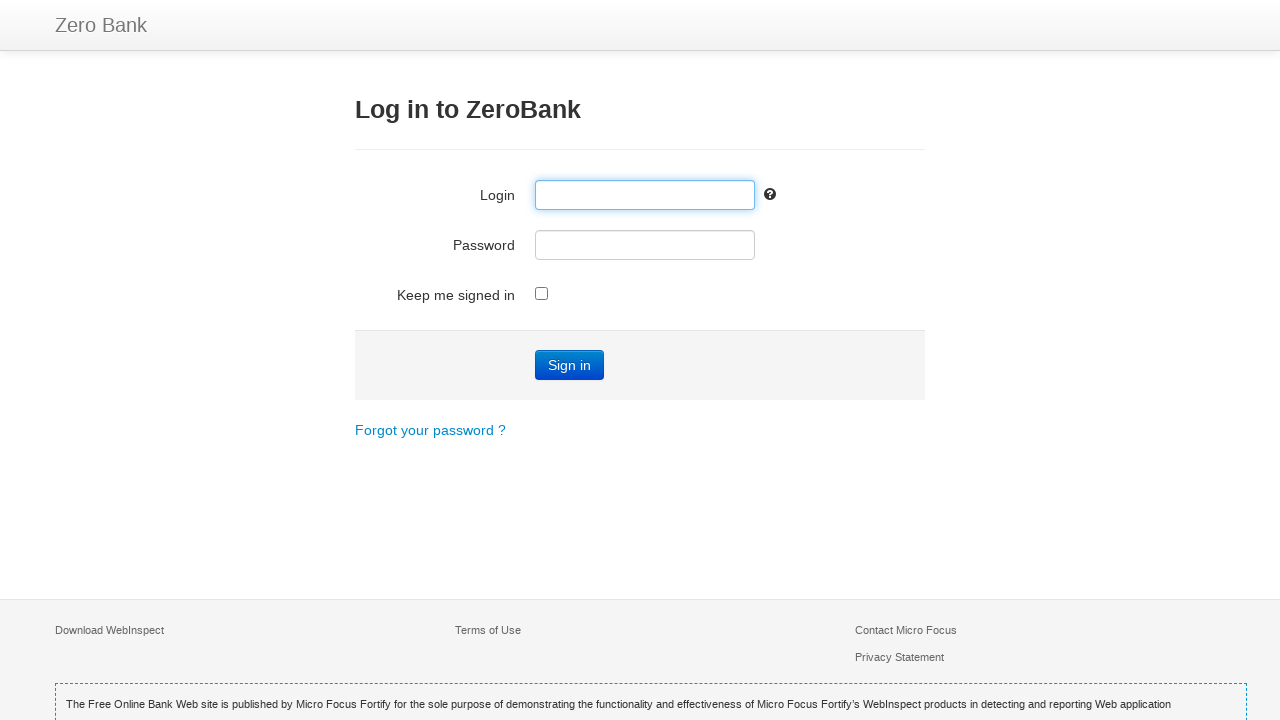

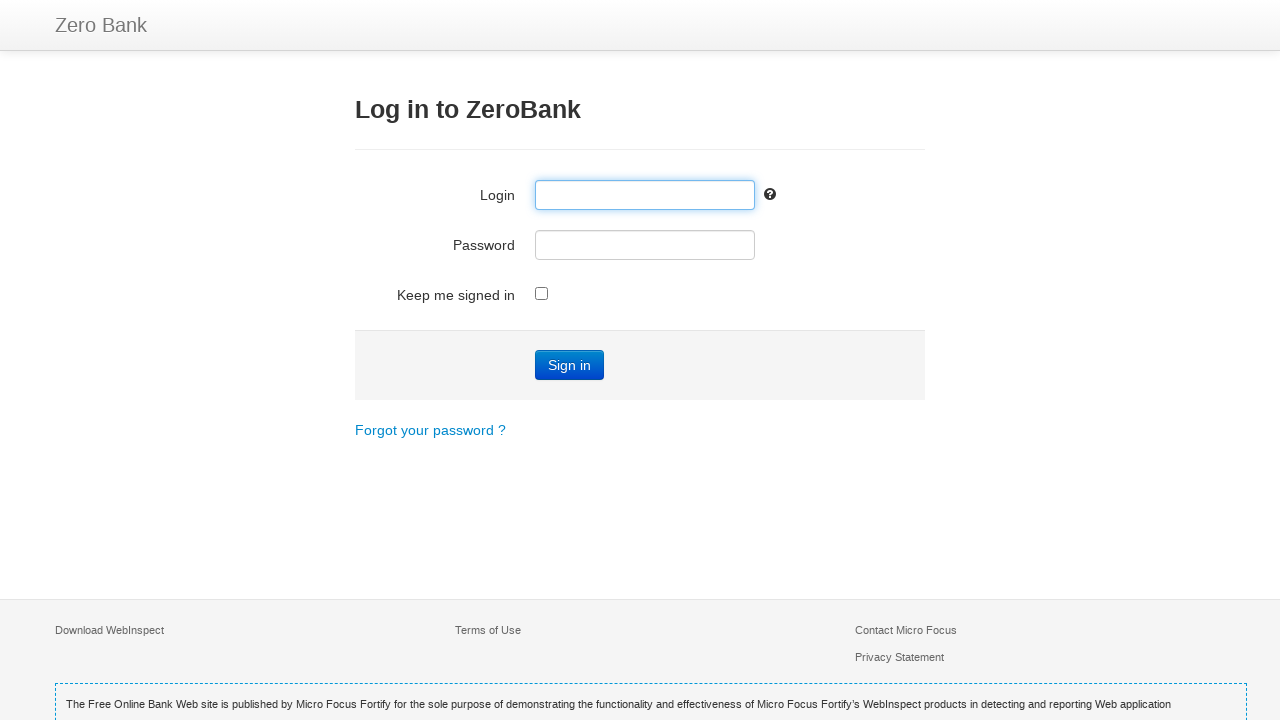